Tests the "Get started" link on the Playwright homepage by clicking it and verifying the Installation heading appears

Starting URL: https://playwright.dev

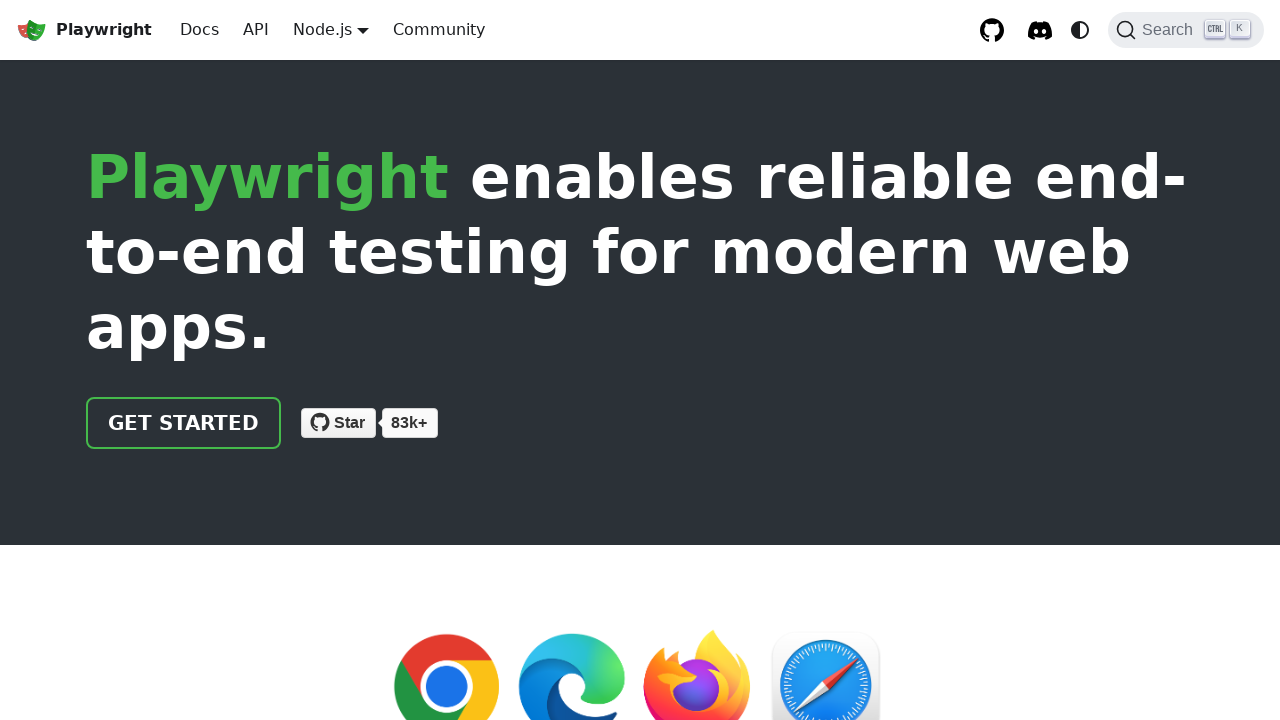

Clicked 'Get started' link on Playwright homepage at (184, 423) on internal:role=link[name="Get started"i]
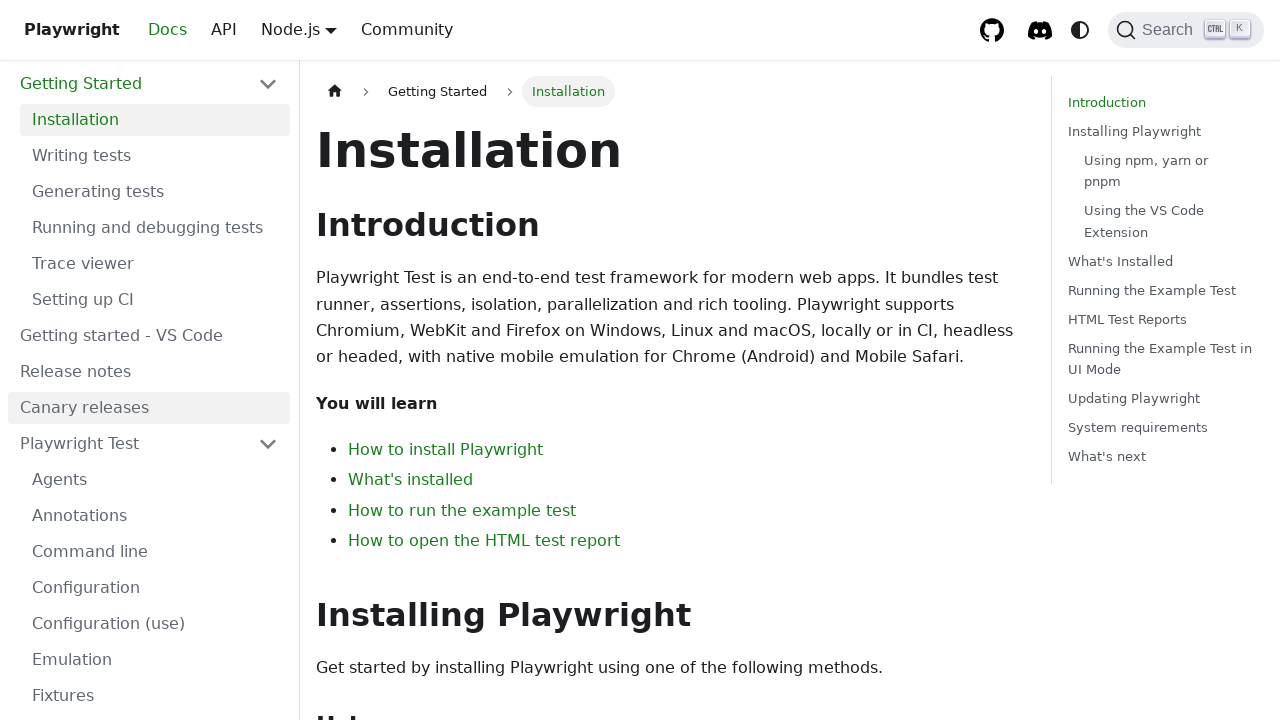

Installation heading appeared after clicking Get started link
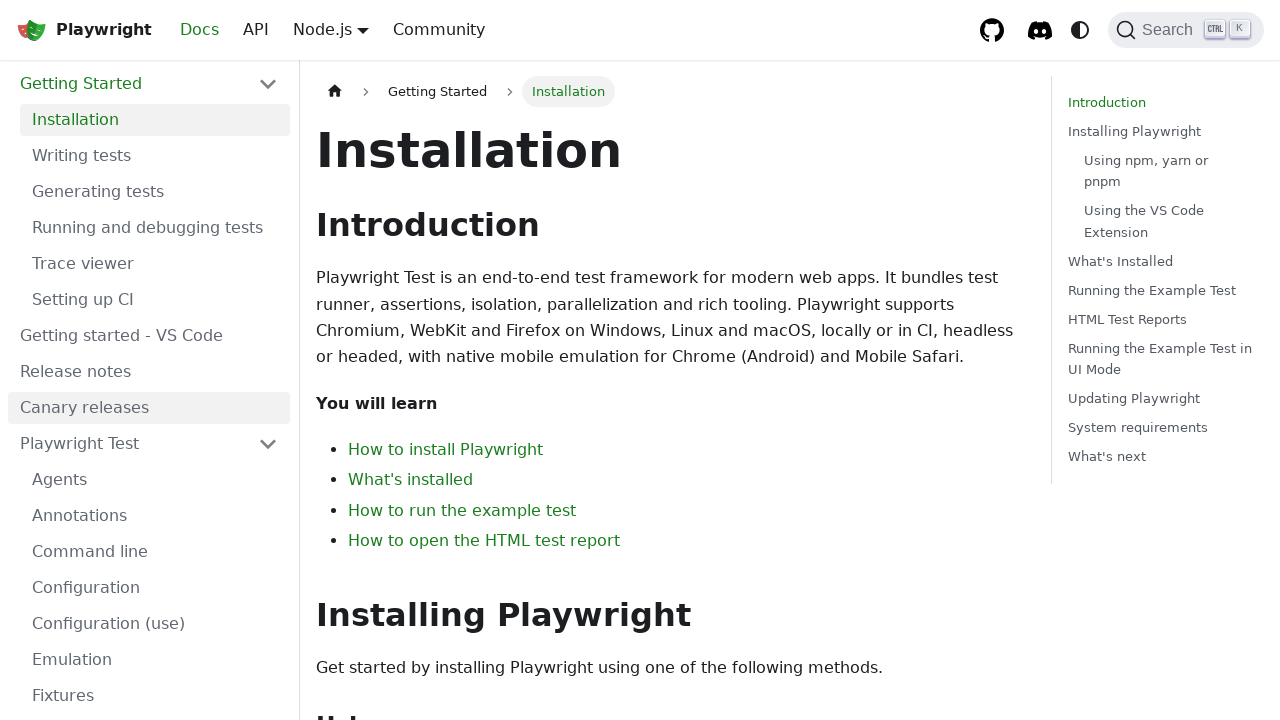

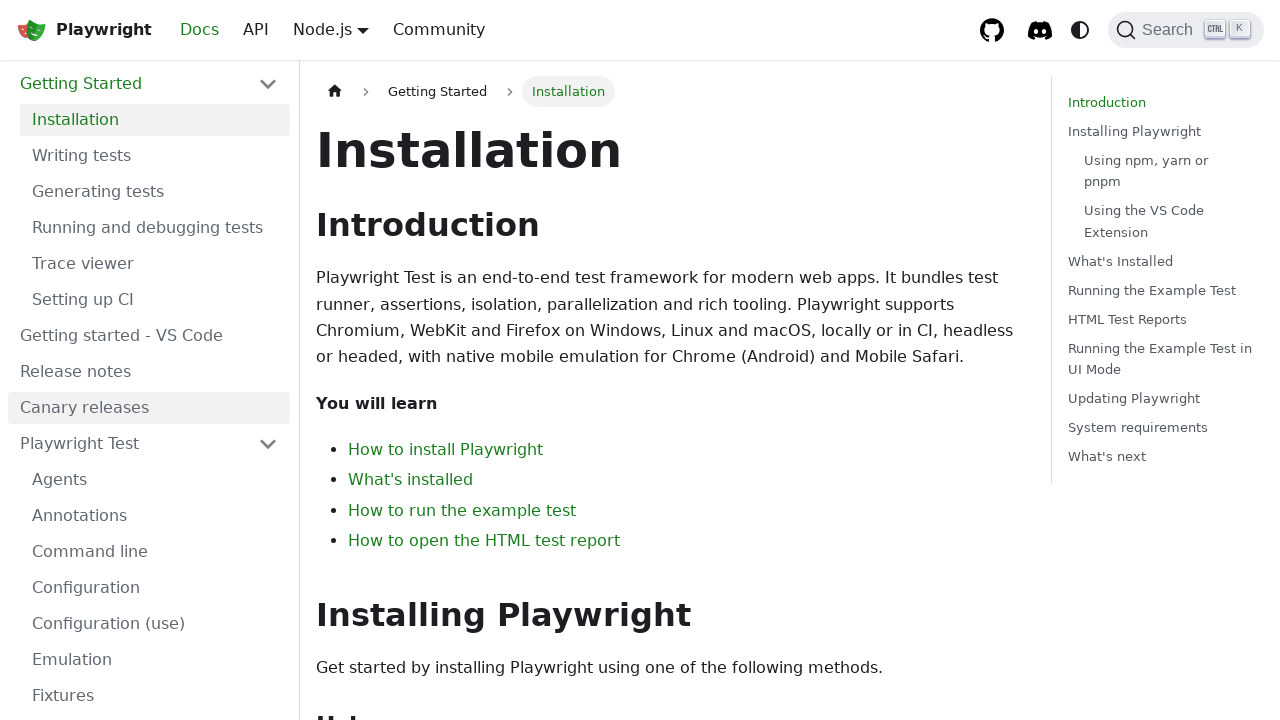